Tests checkbox functionality by clicking to select and deselect a checkbox, and verifies the selection state

Starting URL: https://rahulshettyacademy.com/AutomationPractice/

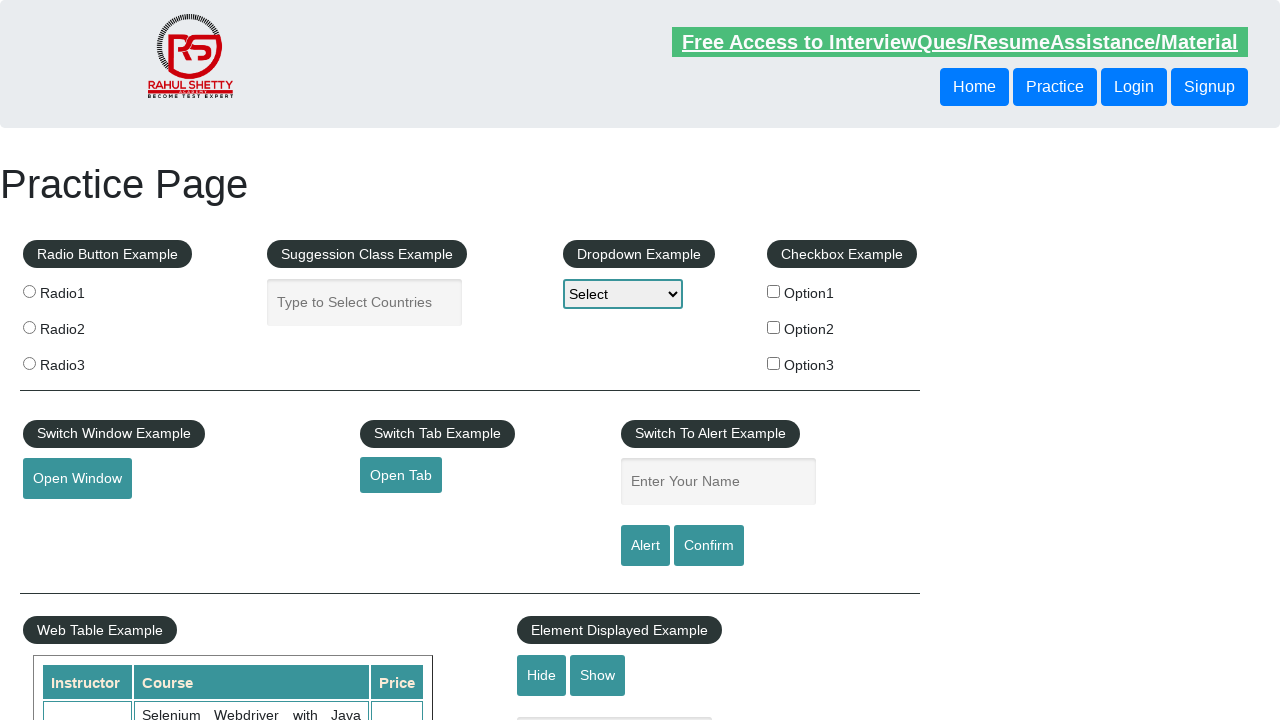

Clicked checkbox option 1 to select it at (774, 291) on input#checkBoxOption1
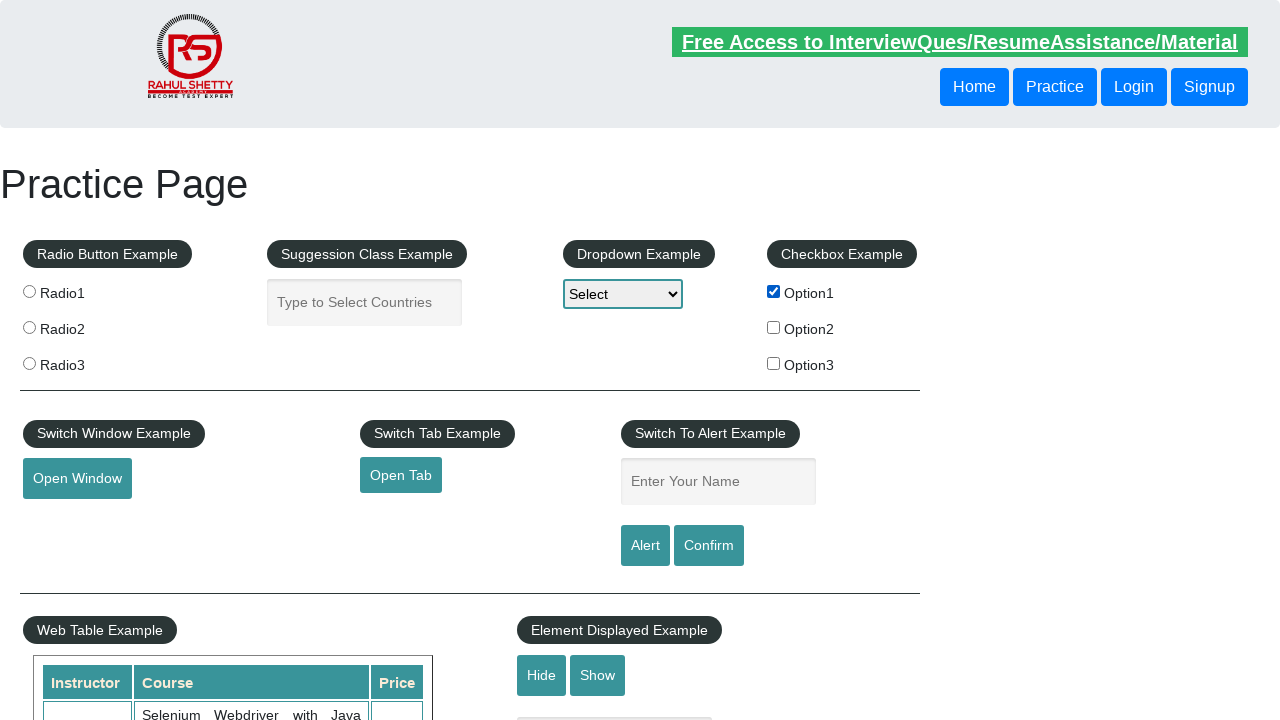

Verified checkbox option 1 is selected
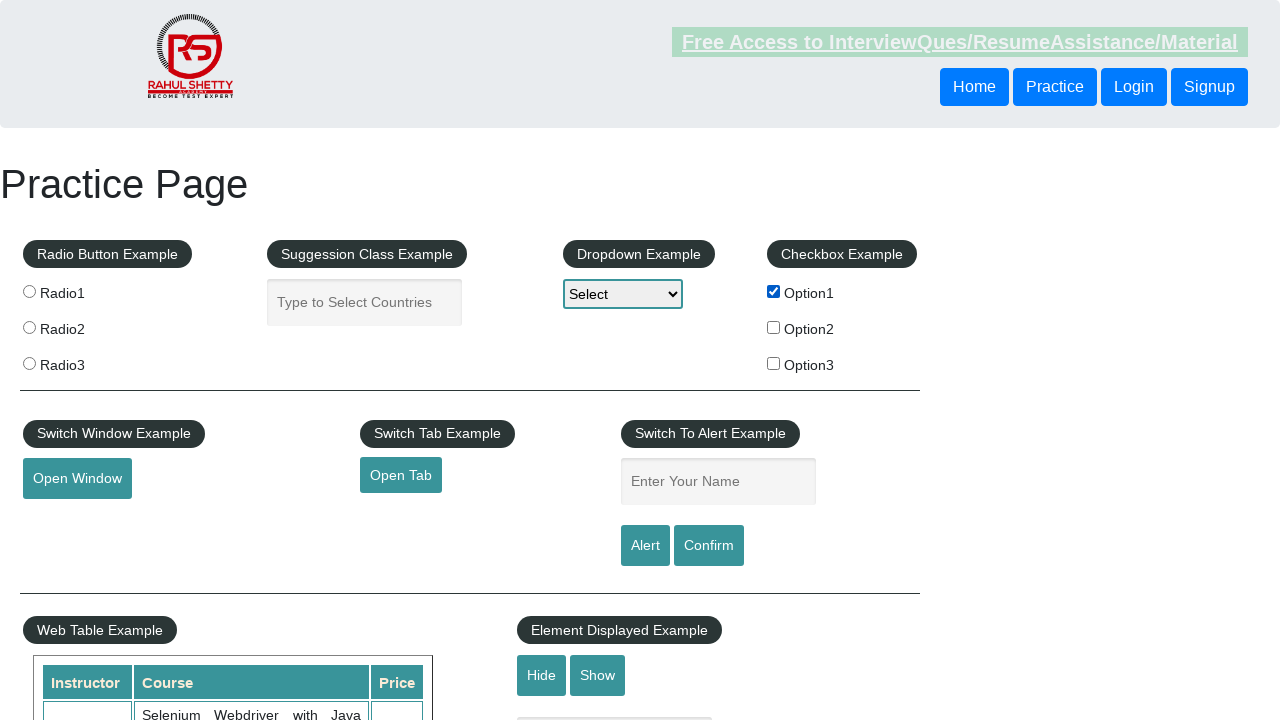

Clicked checkbox option 1 to deselect it at (774, 291) on input#checkBoxOption1
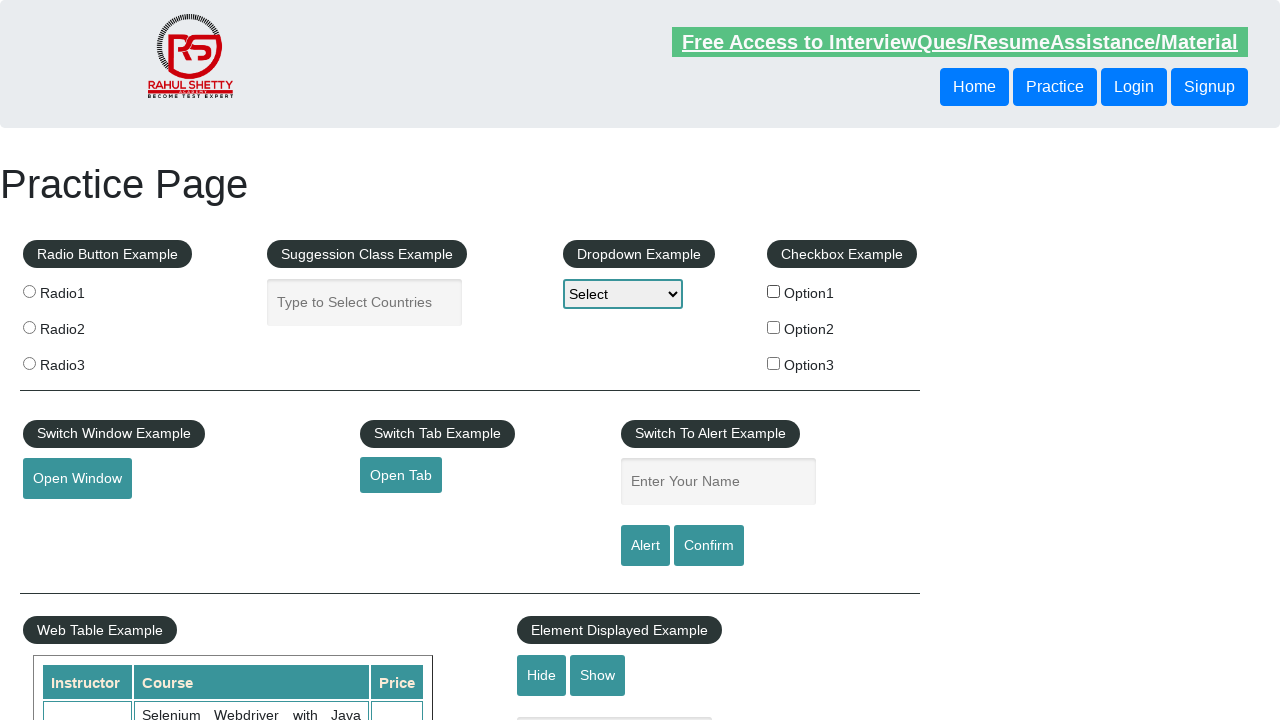

Verified checkbox option 1 is deselected
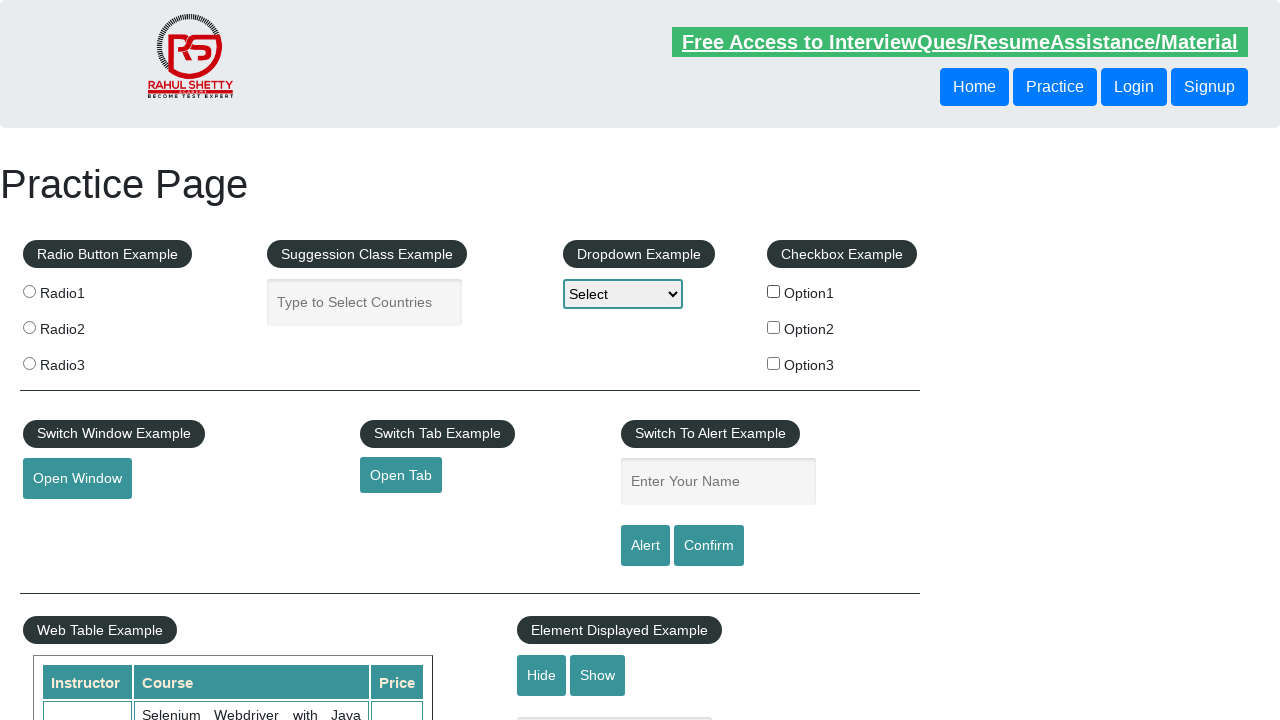

Retrieved all checkboxes on the page, found 3 checkboxes
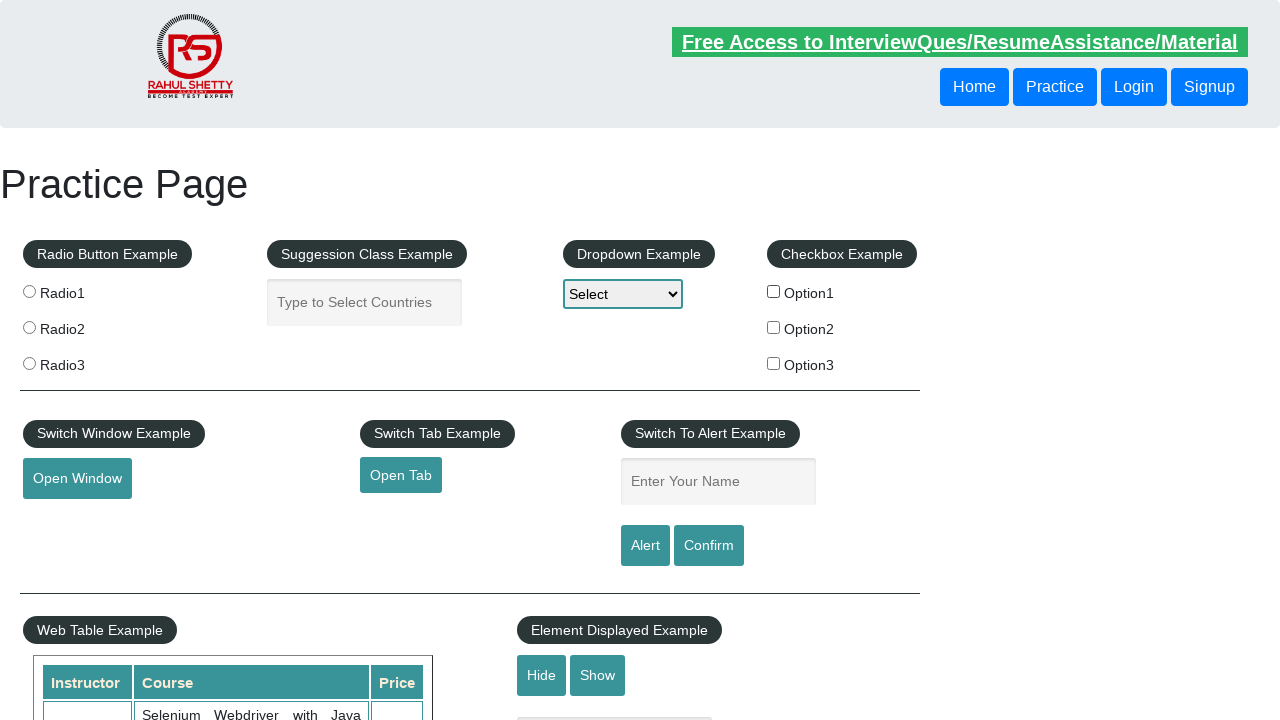

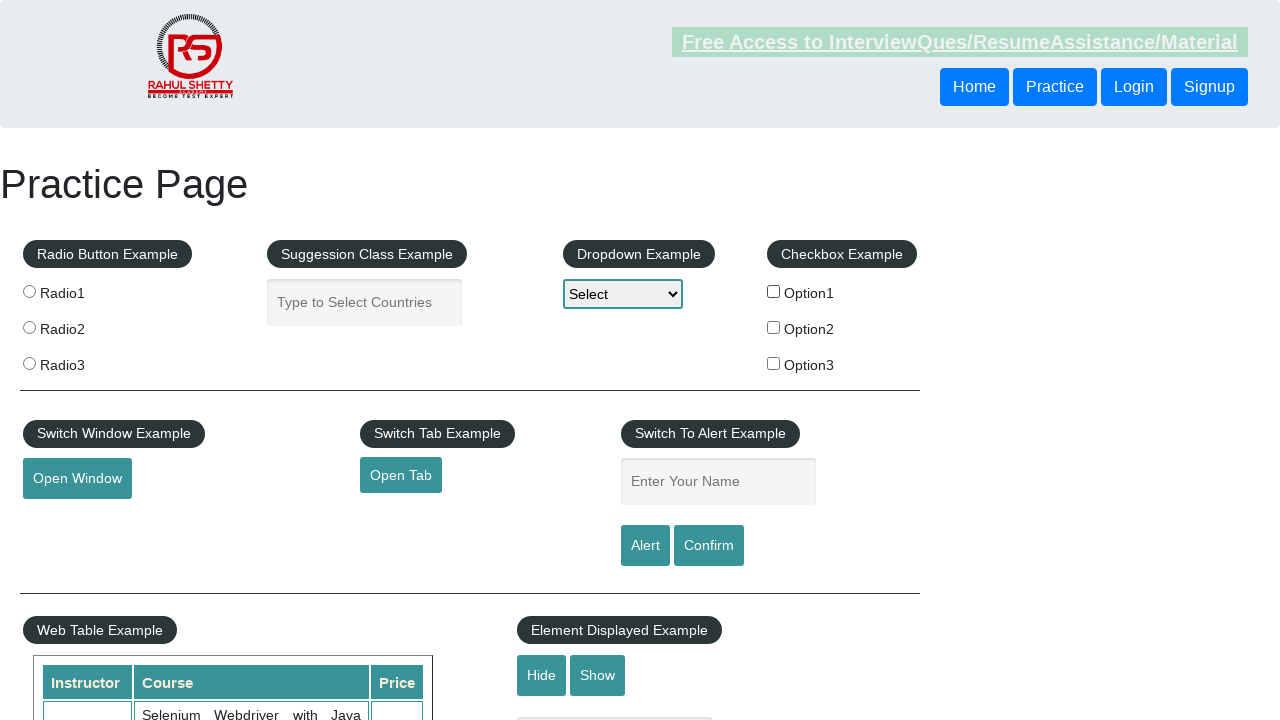